Tests that images on the page load successfully by verifying they have valid src attributes.

Starting URL: https://kyledarden.com

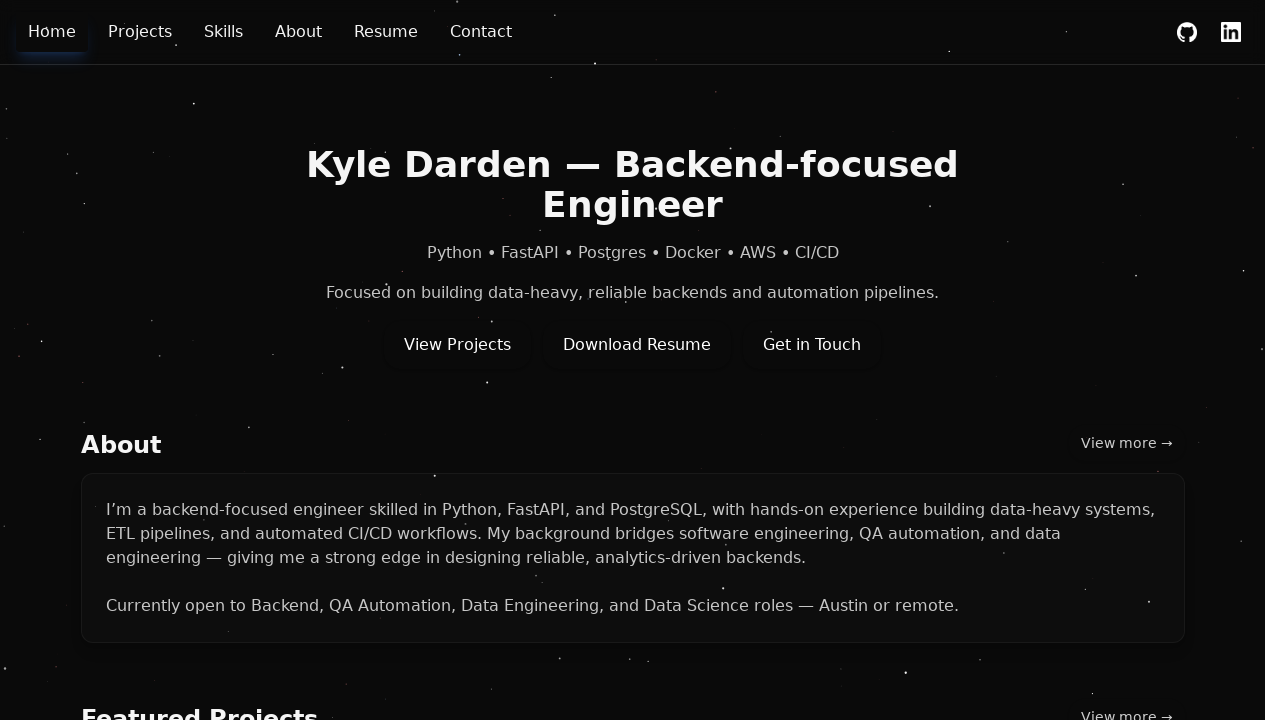

Waited for page to reach networkidle load state
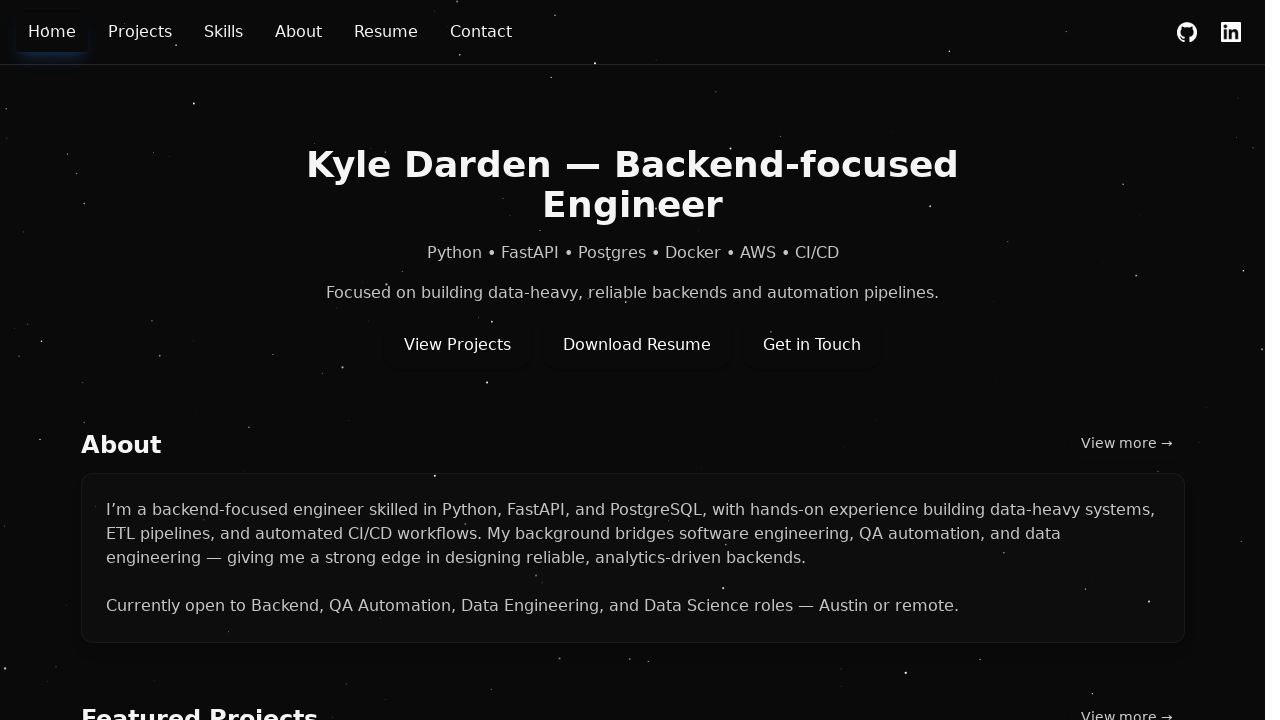

Retrieved all img elements from the page
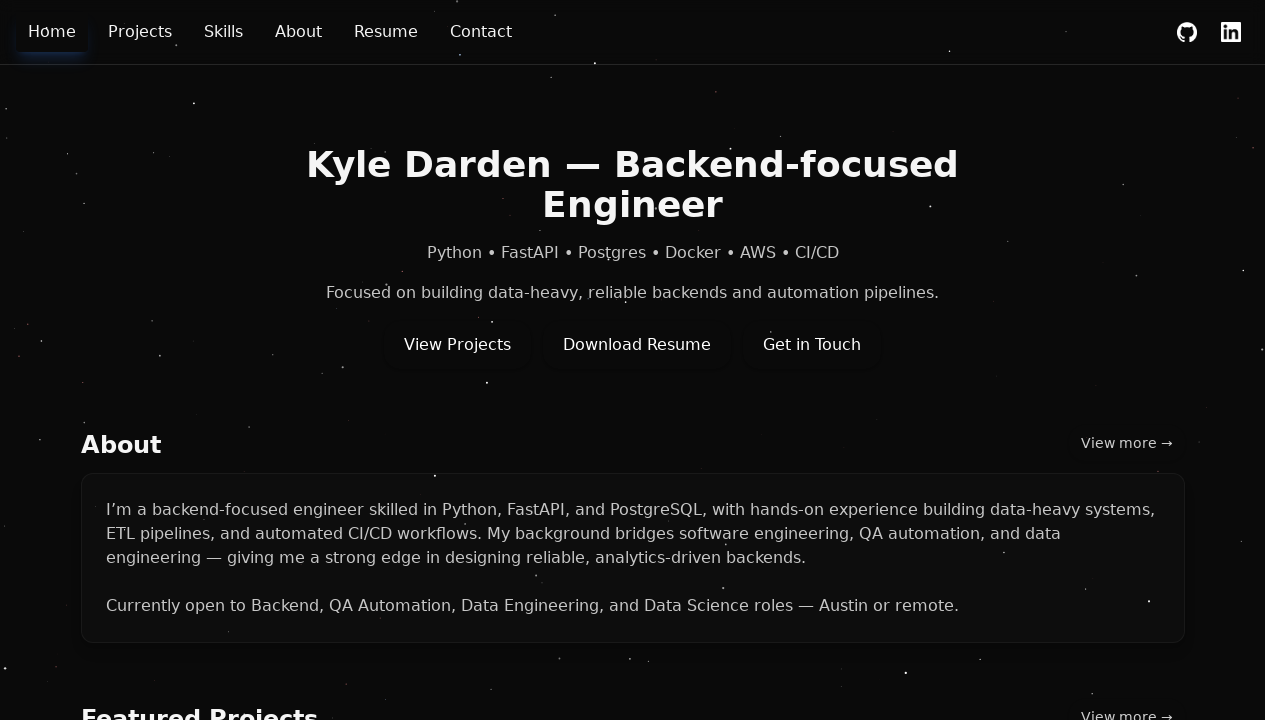

Retrieved src attribute from image: /github.png
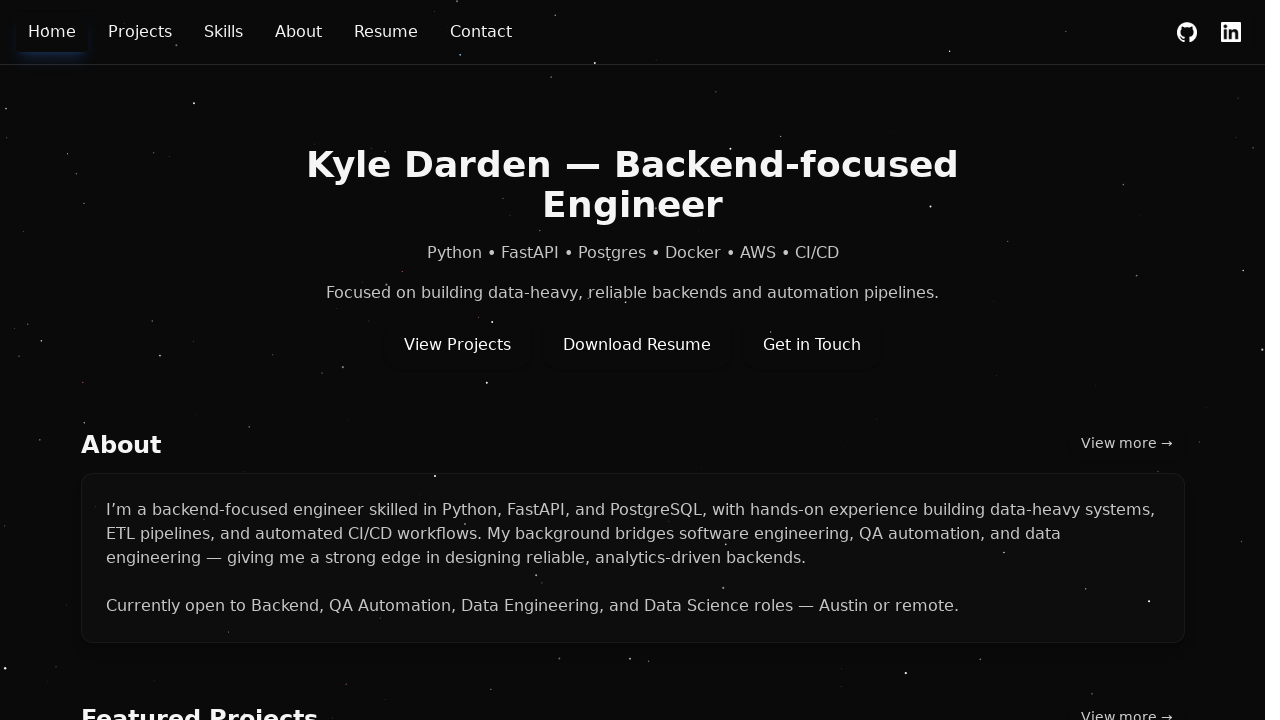

Verified image has src attribute
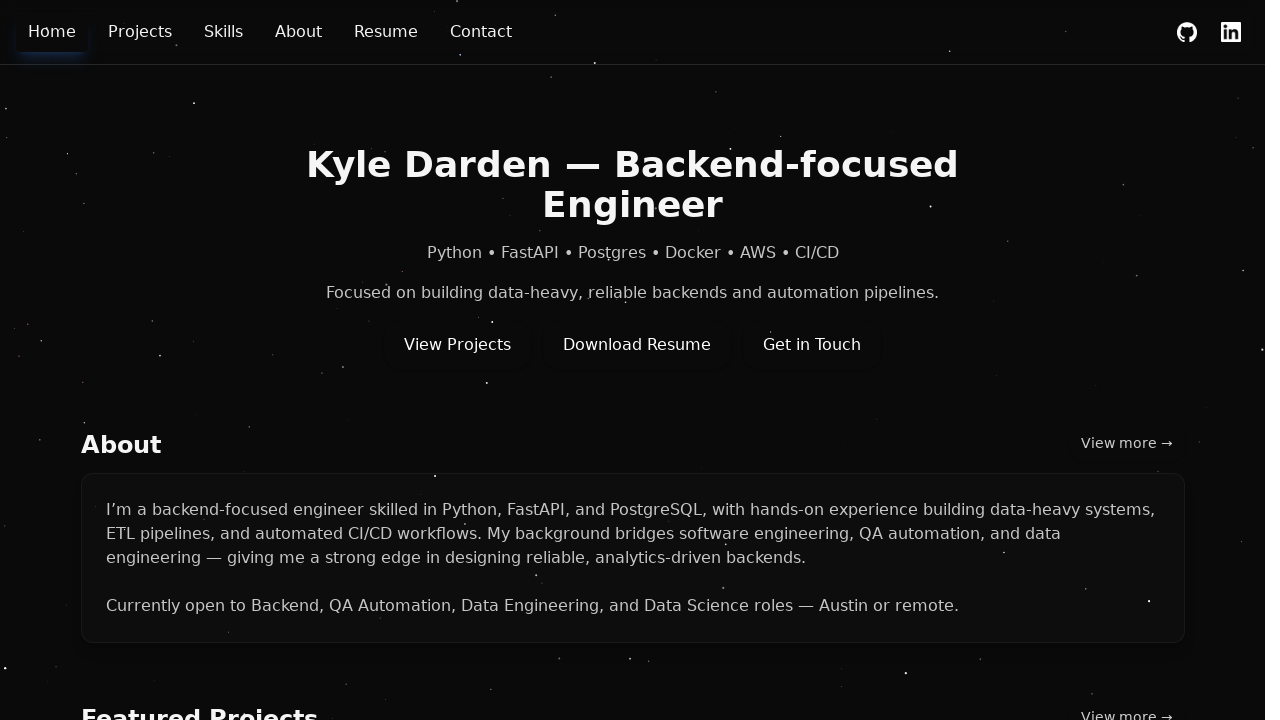

Verified image src attribute is not empty
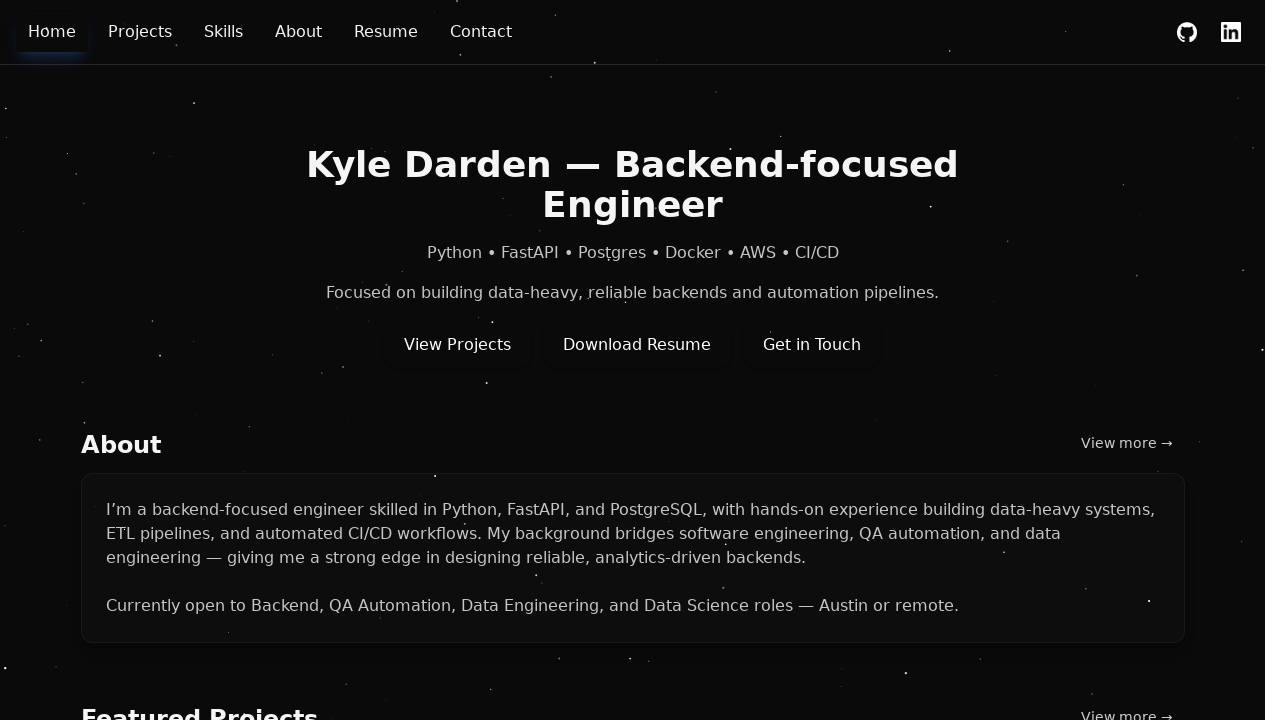

Retrieved src attribute from image: /linkedin.png
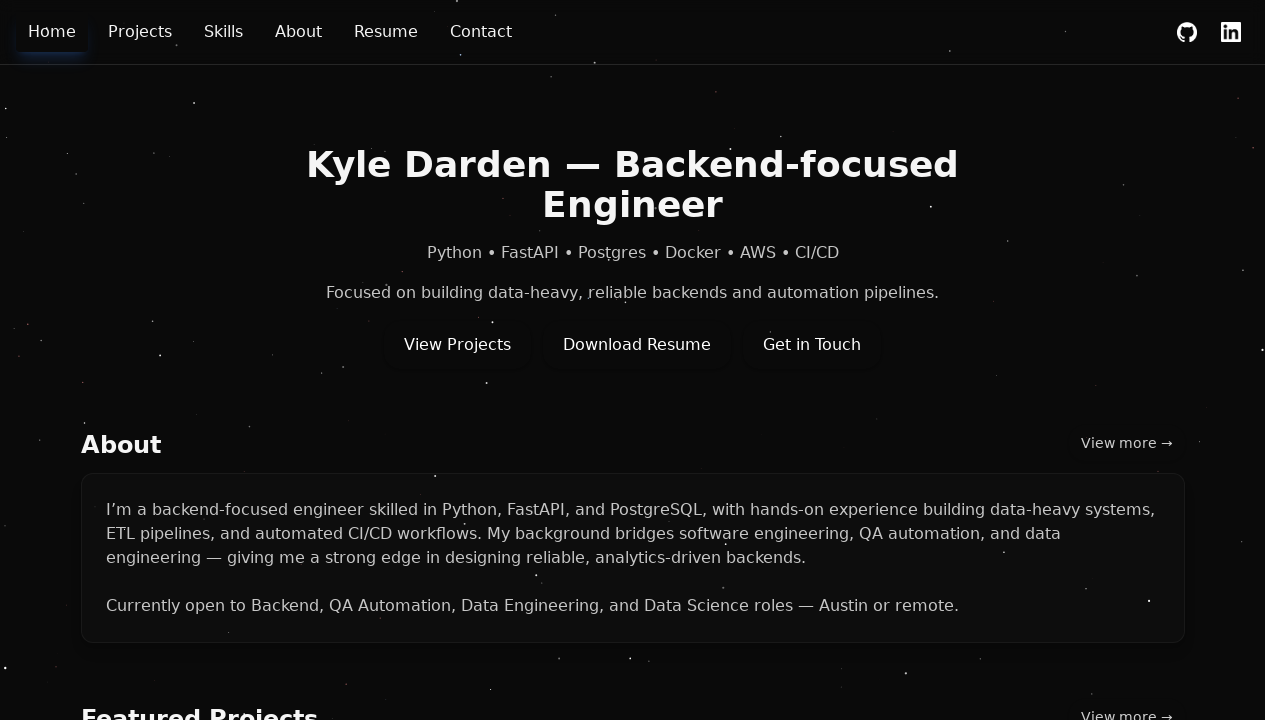

Verified image has src attribute
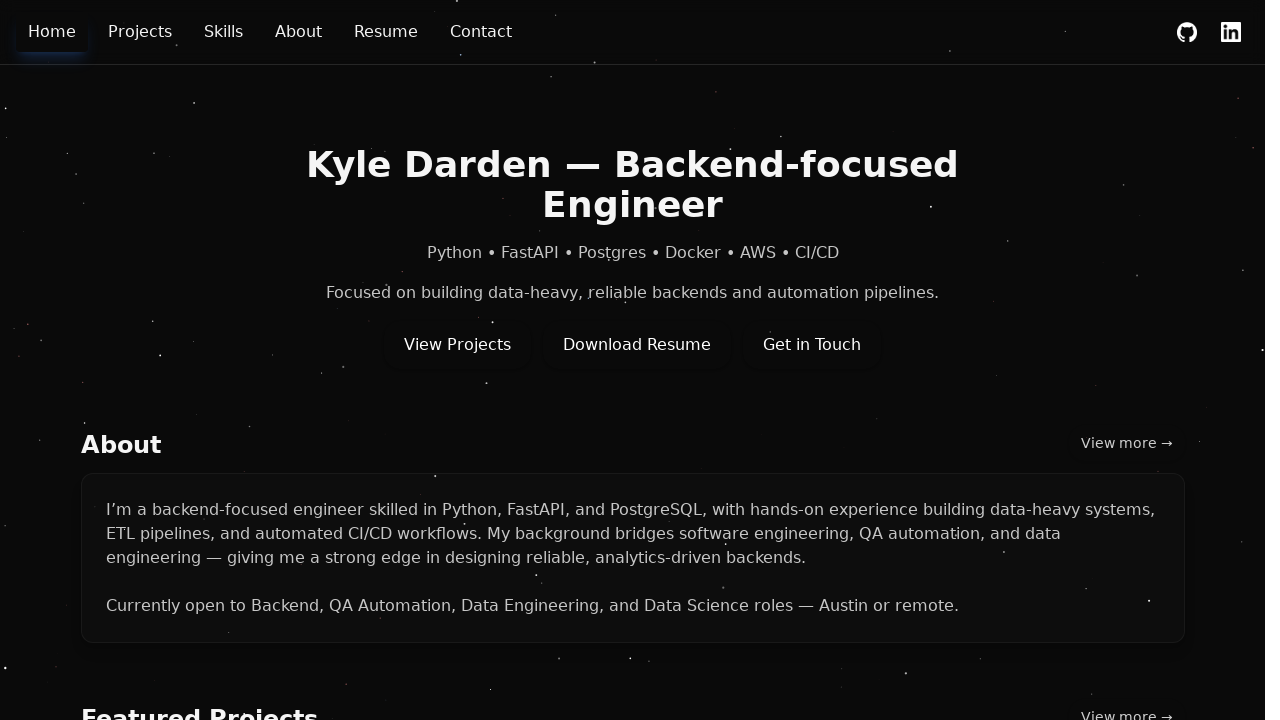

Verified image src attribute is not empty
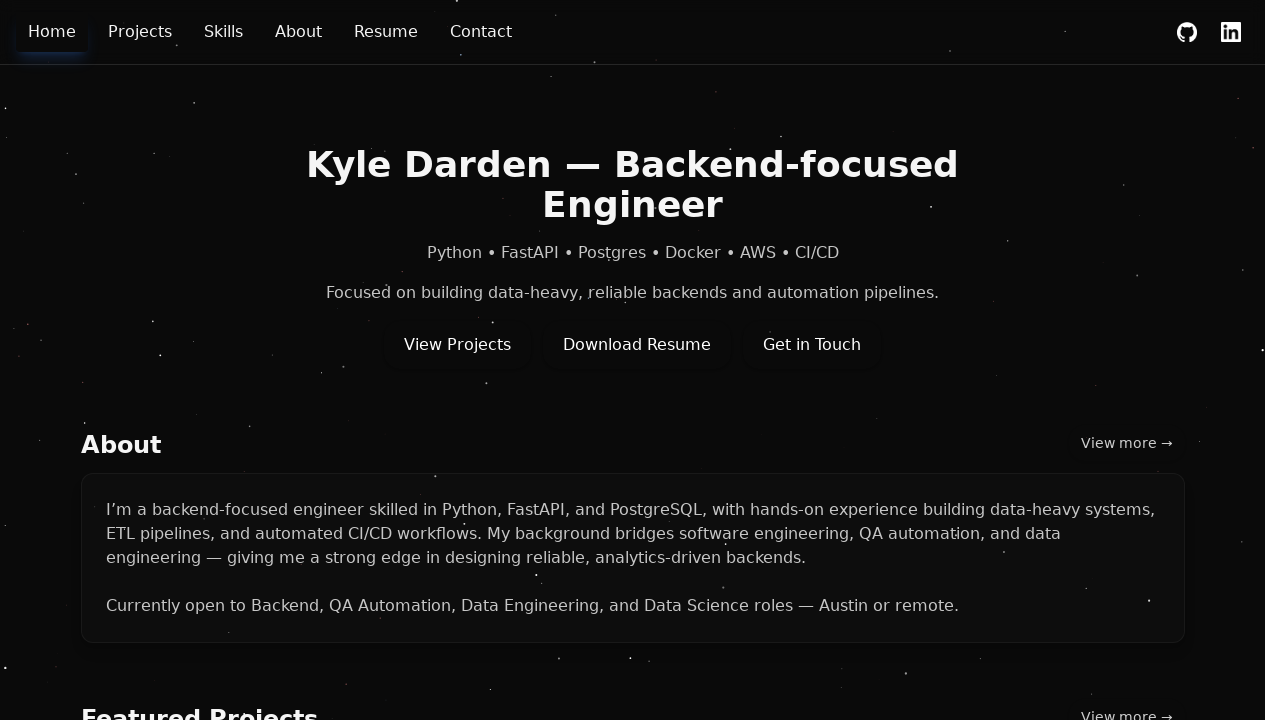

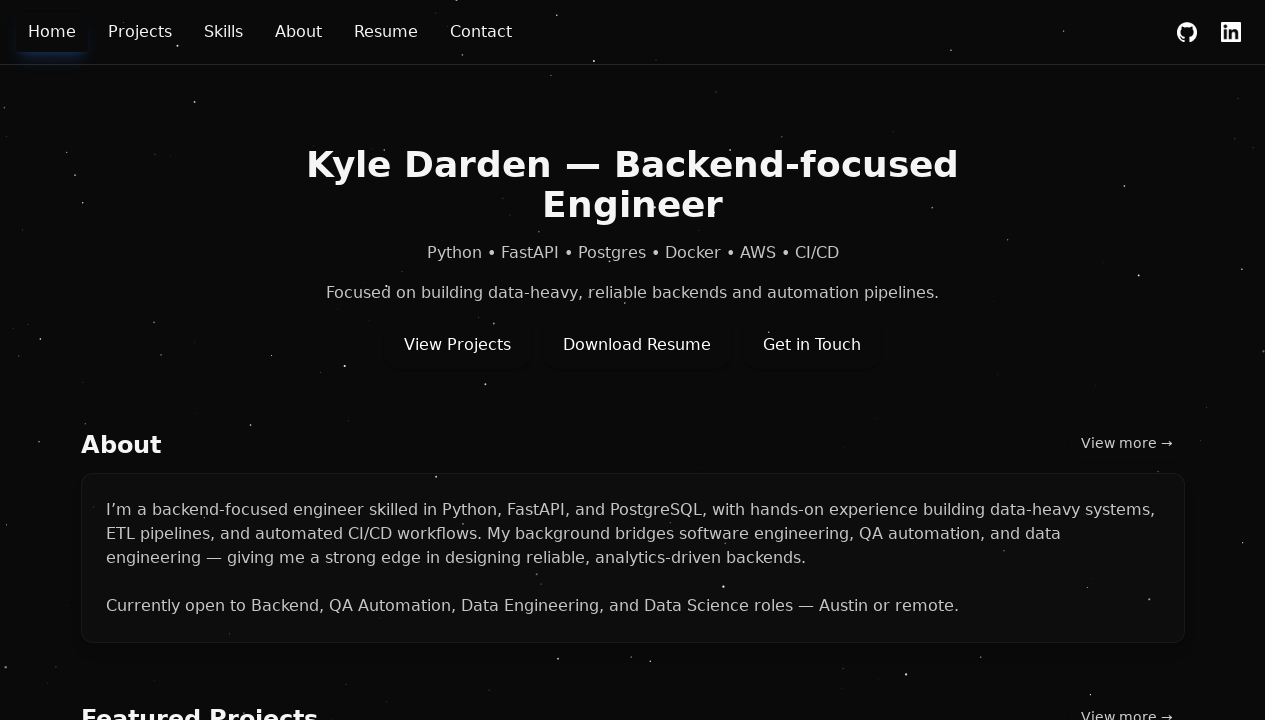